Tests JavaScript alert handling by clicking a button that triggers an alert, capturing alert text, and accepting the alert

Starting URL: https://demoqa.com/alerts

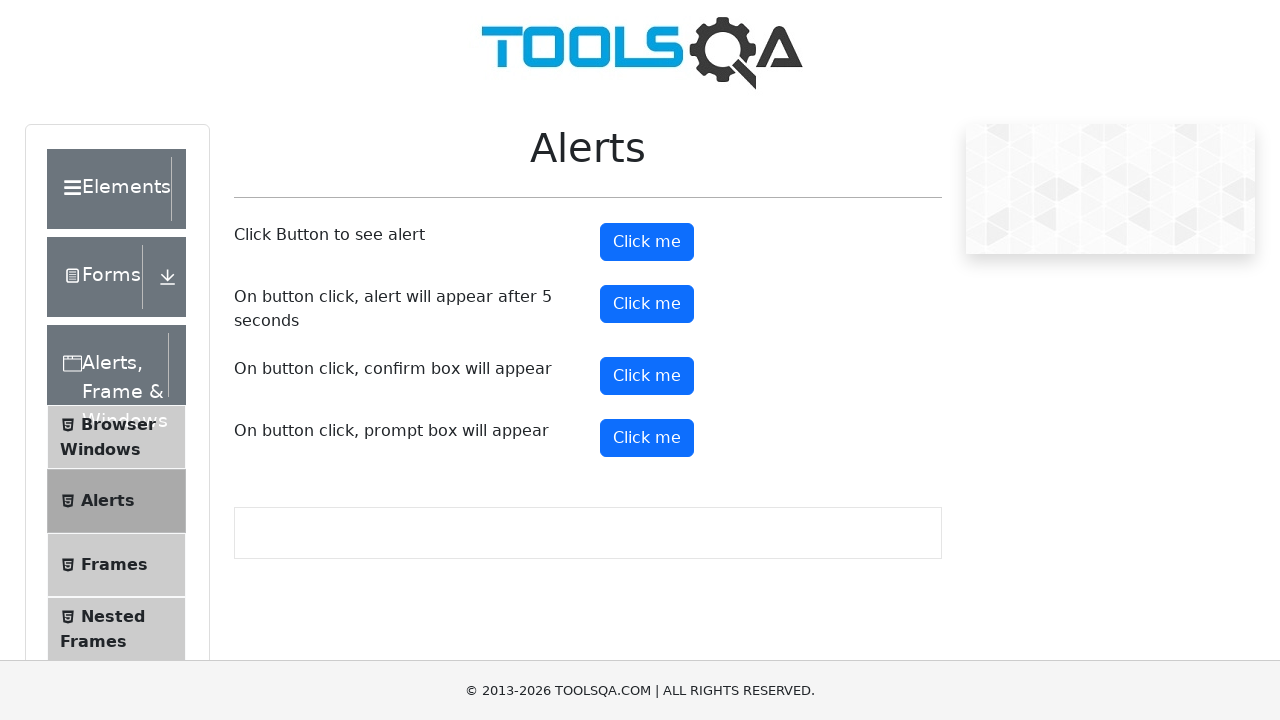

Set up dialog handler to capture and accept alerts
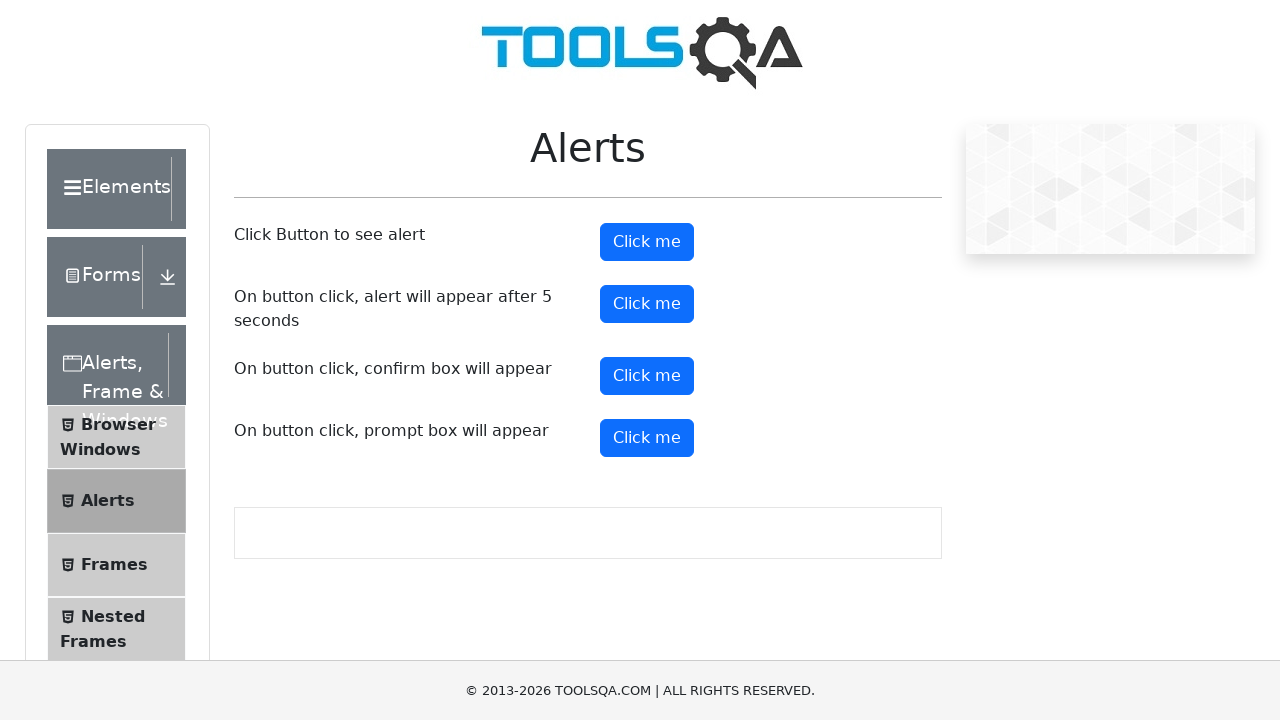

Clicked alert button to trigger JavaScript alert at (647, 242) on #alertButton
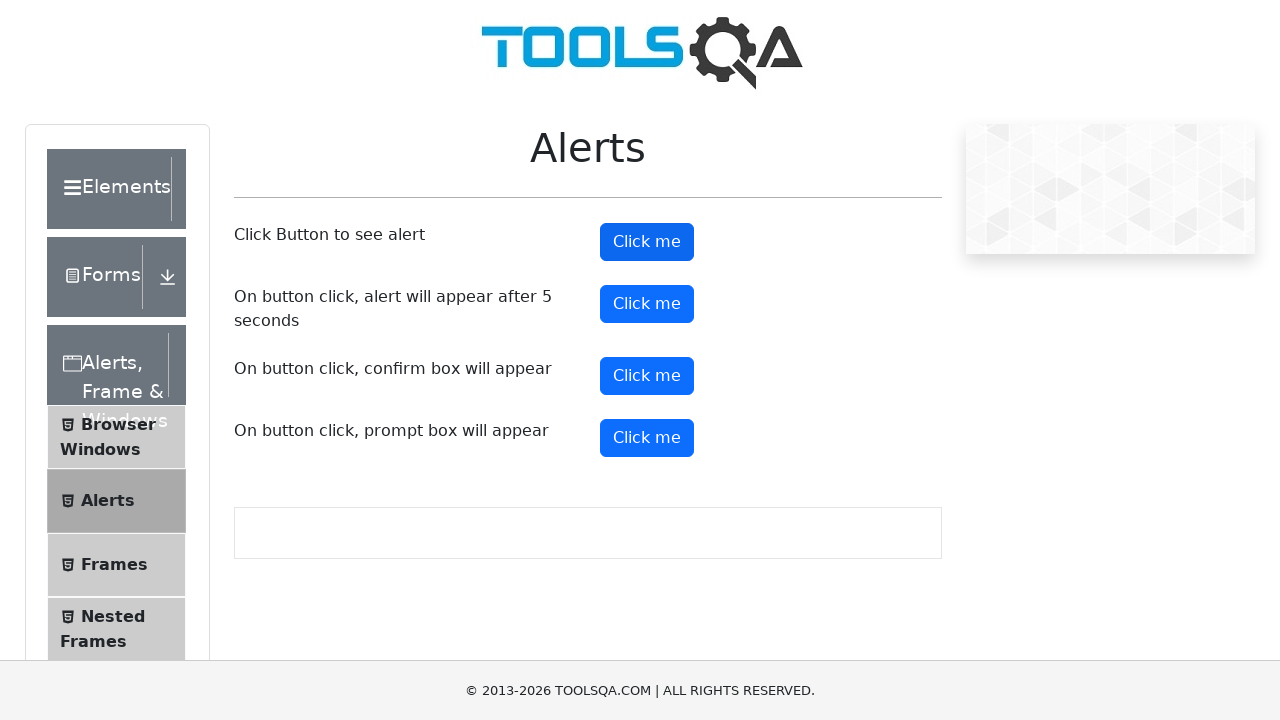

Waited for alert dialog to be processed and accepted
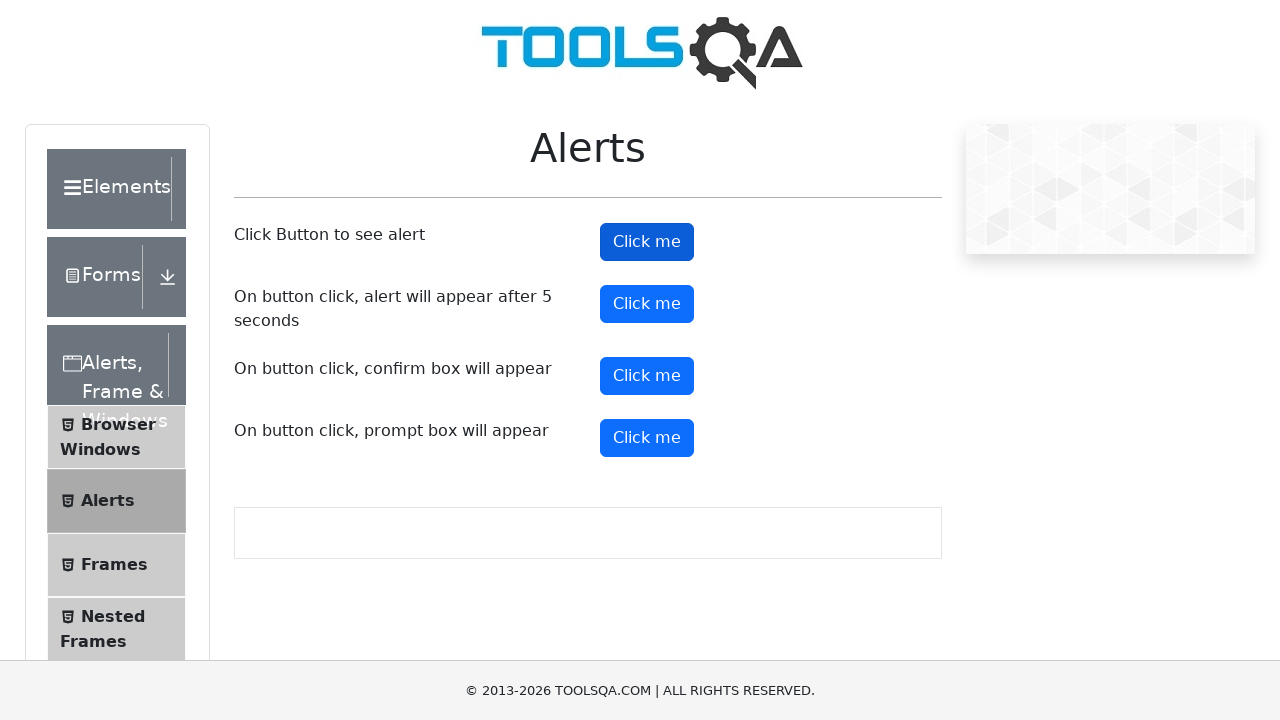

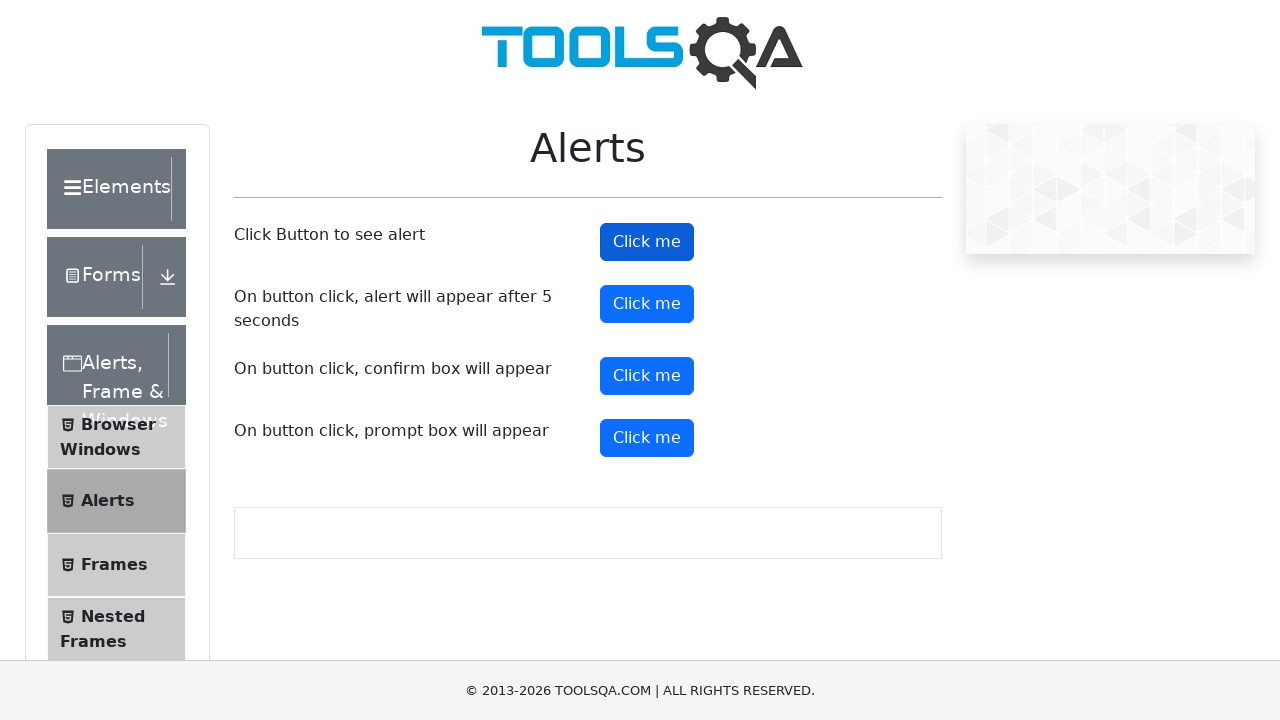